Navigates to the TodoMVC demo app, adds a new todo item by filling in the input field and pressing Enter

Starting URL: https://demo.playwright.dev/todomvc

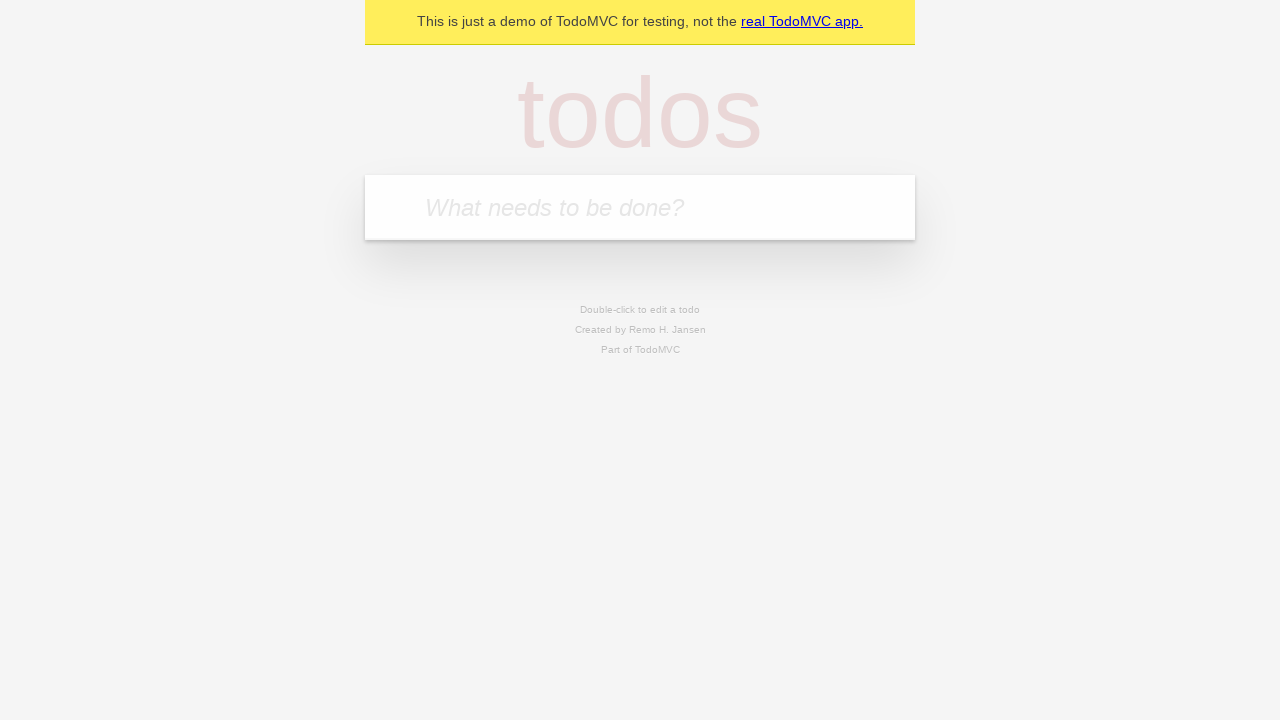

Located the new todo input field
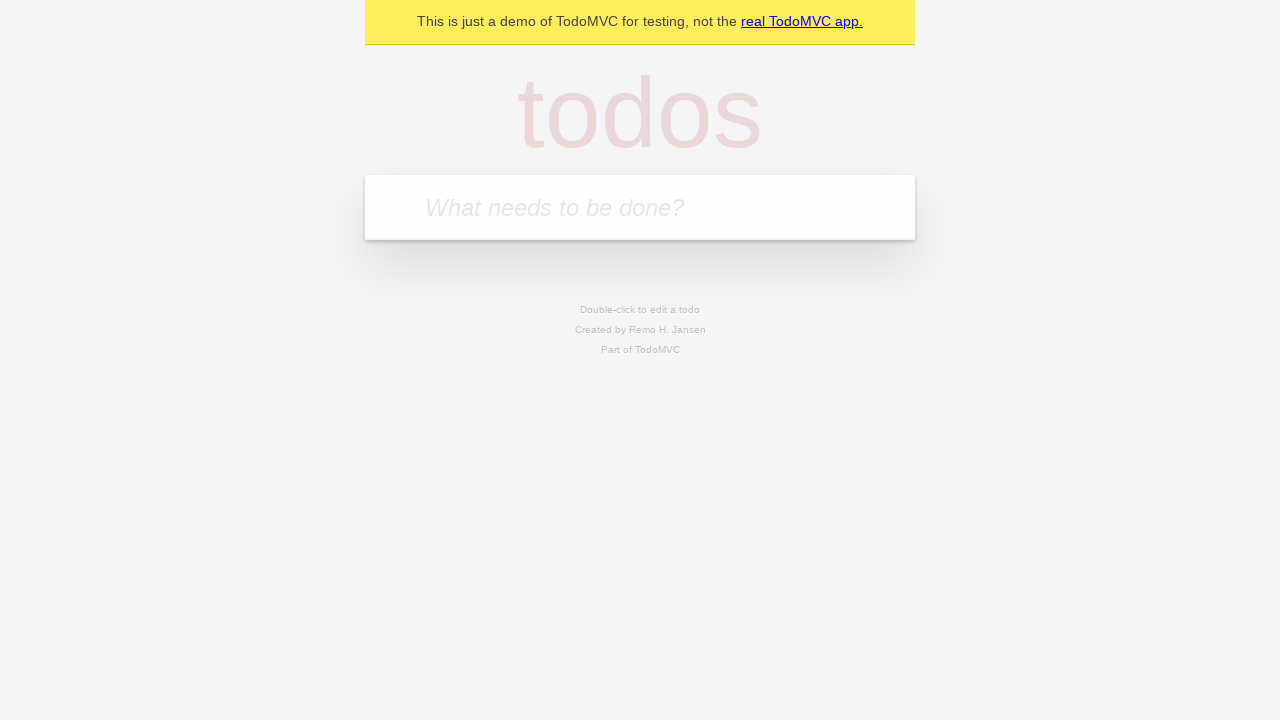

Filled in new todo item with text 'EAT ORANGE' on internal:attr=[placeholder="What needs to be done?"i]
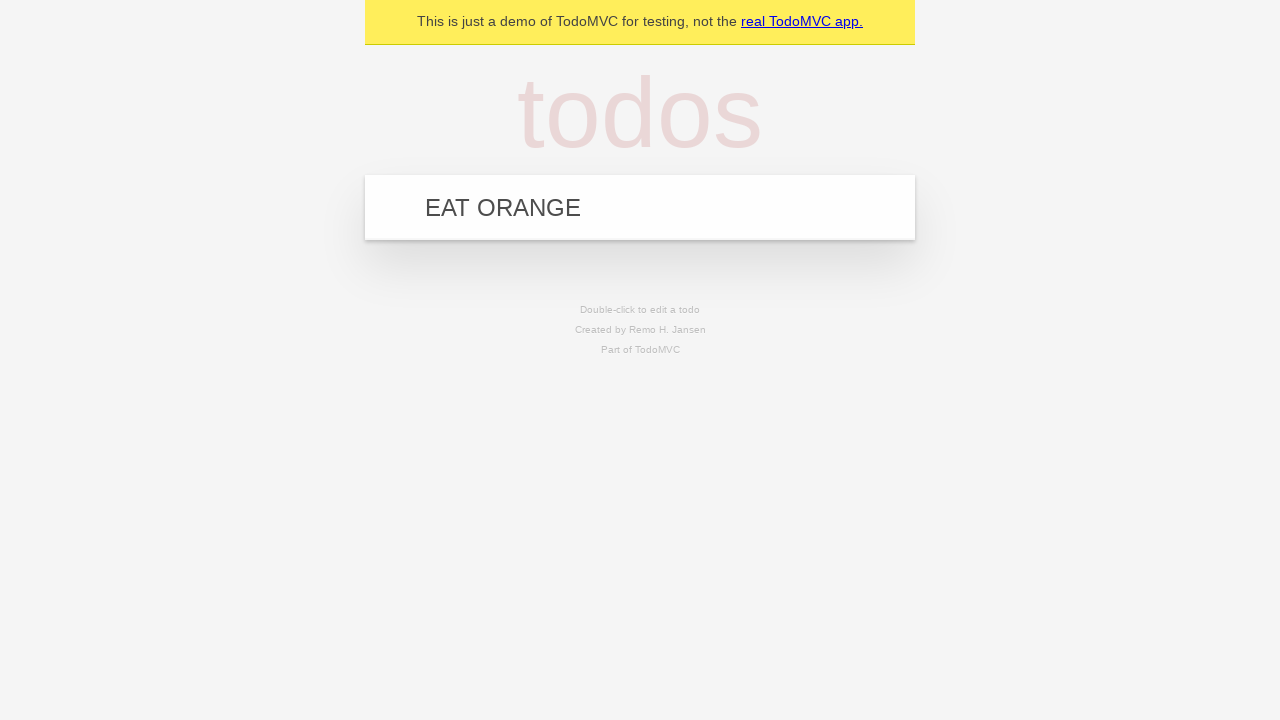

Pressed Enter to add the todo item on internal:attr=[placeholder="What needs to be done?"i]
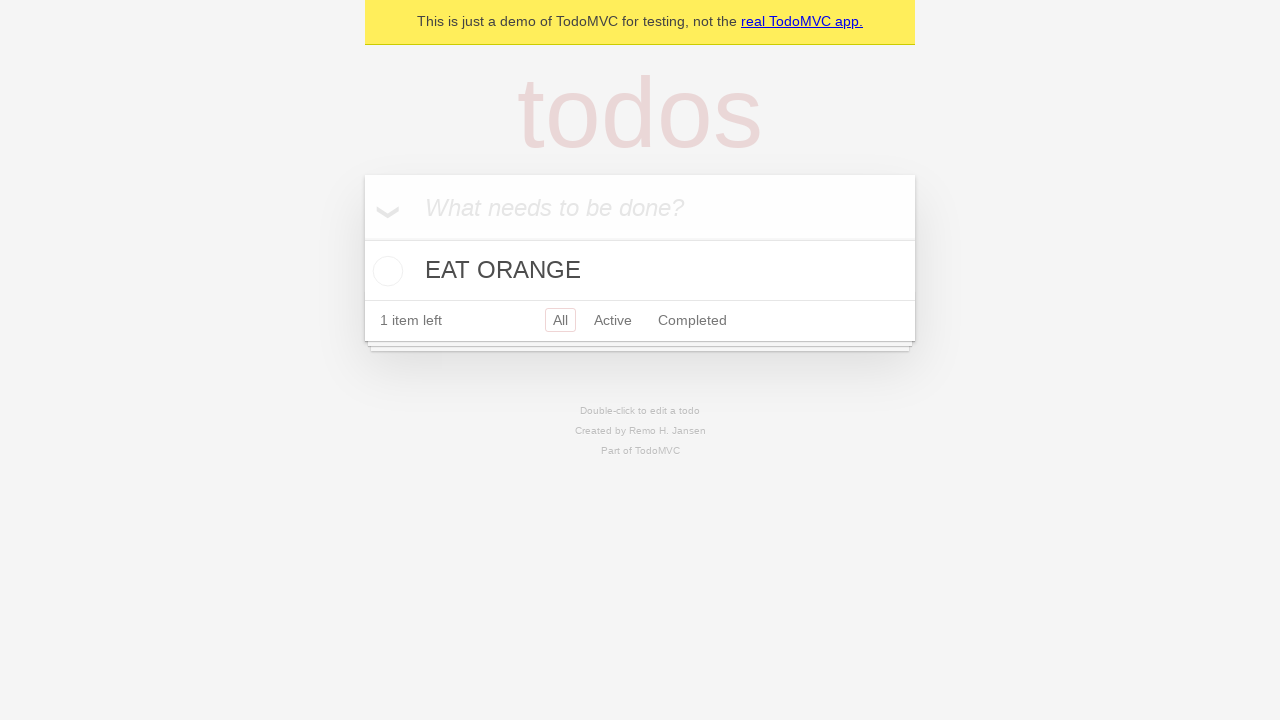

Todo item appeared on the page
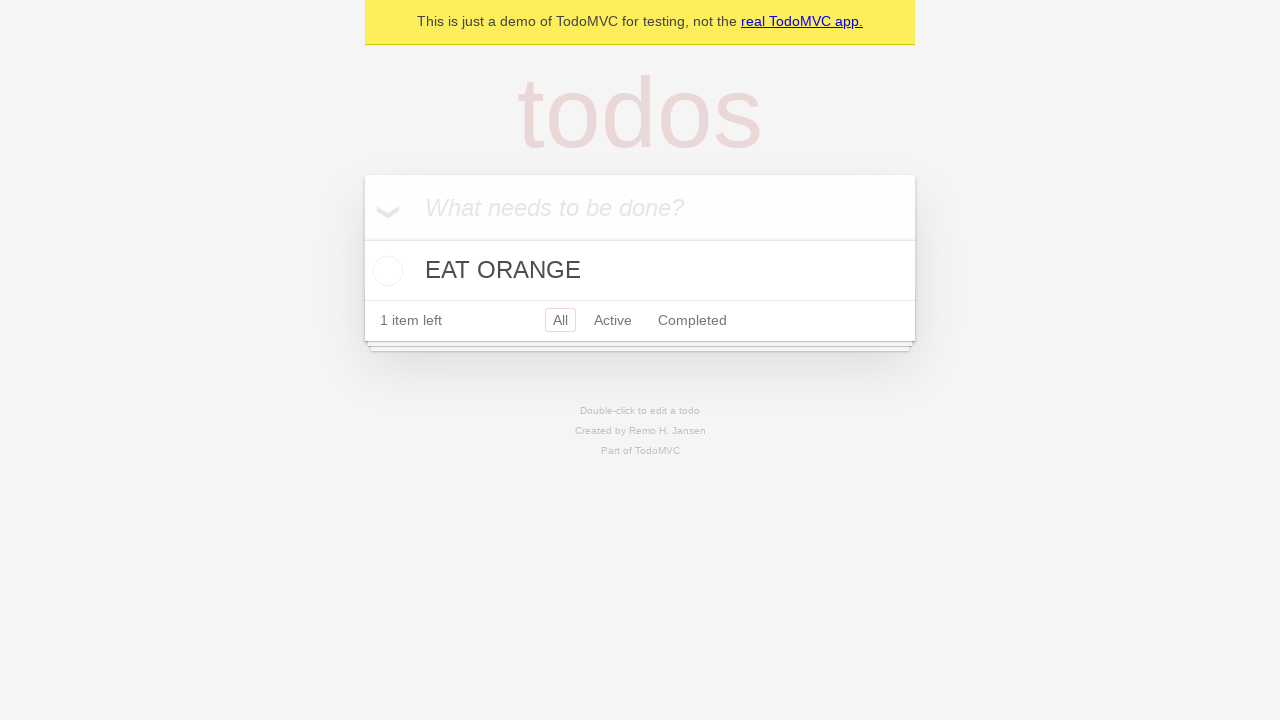

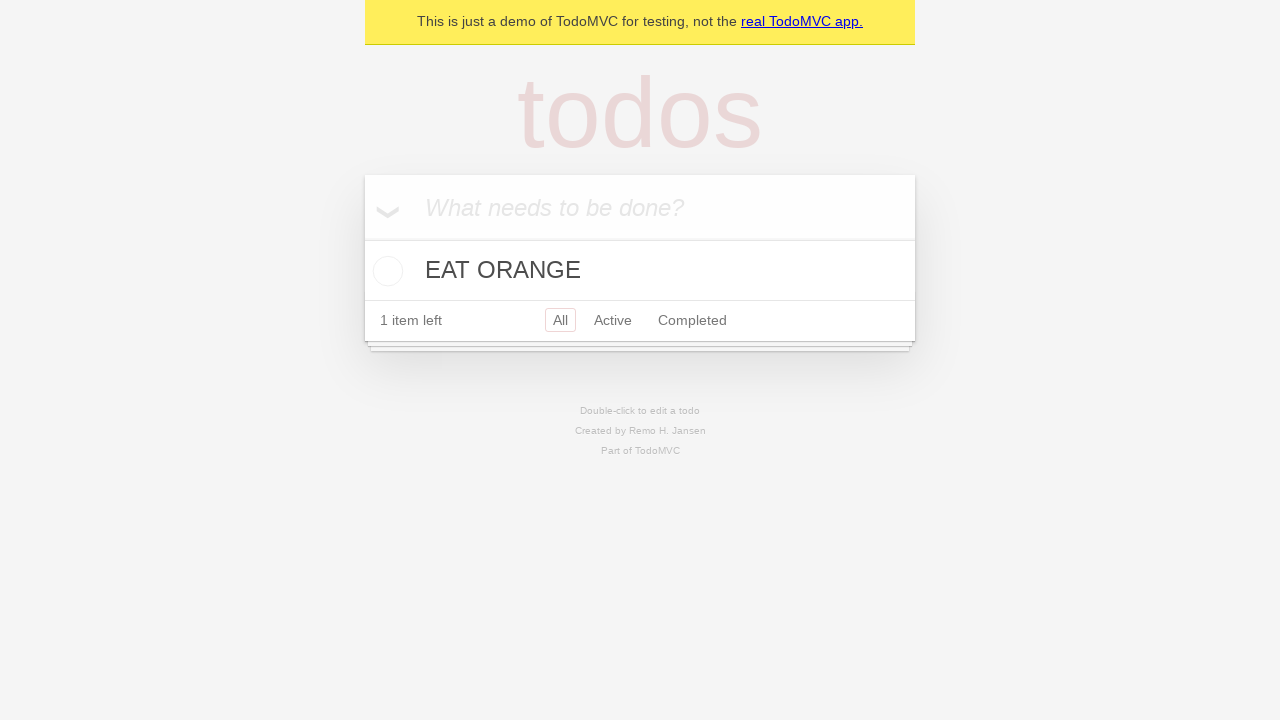